Tests if the w3schools page title contains "w3school" when the browser window is minimized

Starting URL: https://w3schools.com/

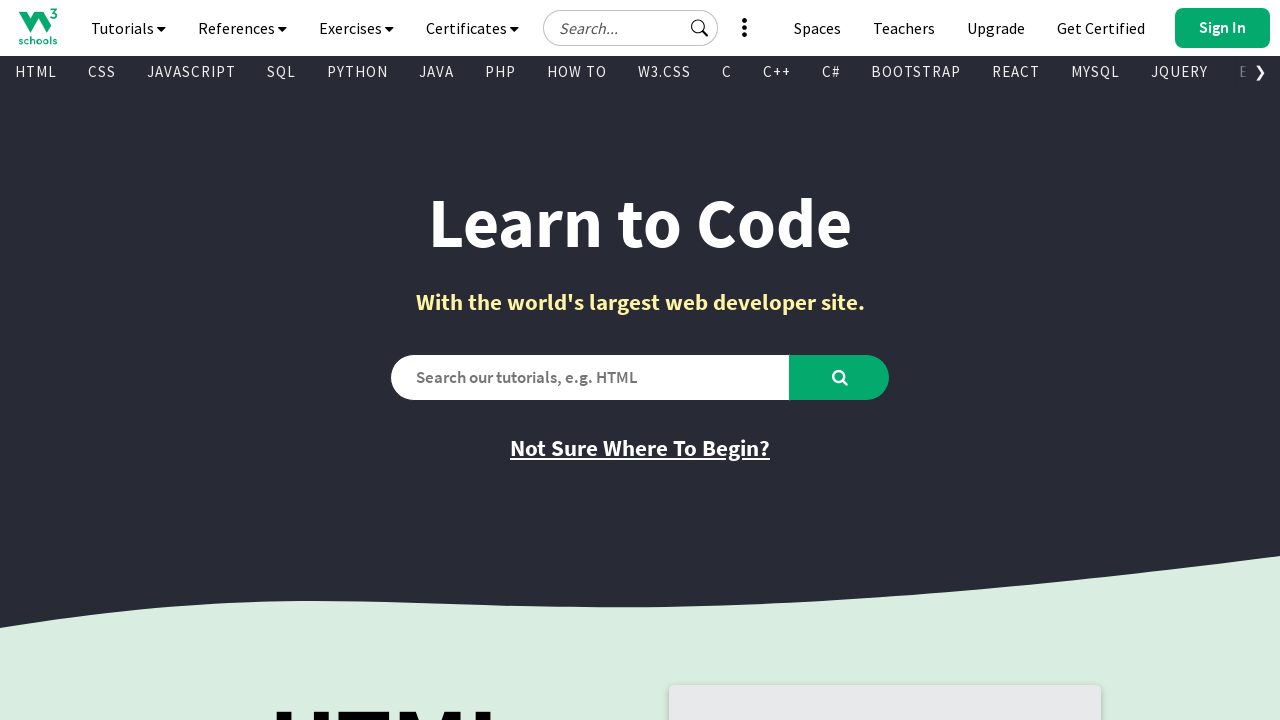

Navigated to https://w3schools.com/
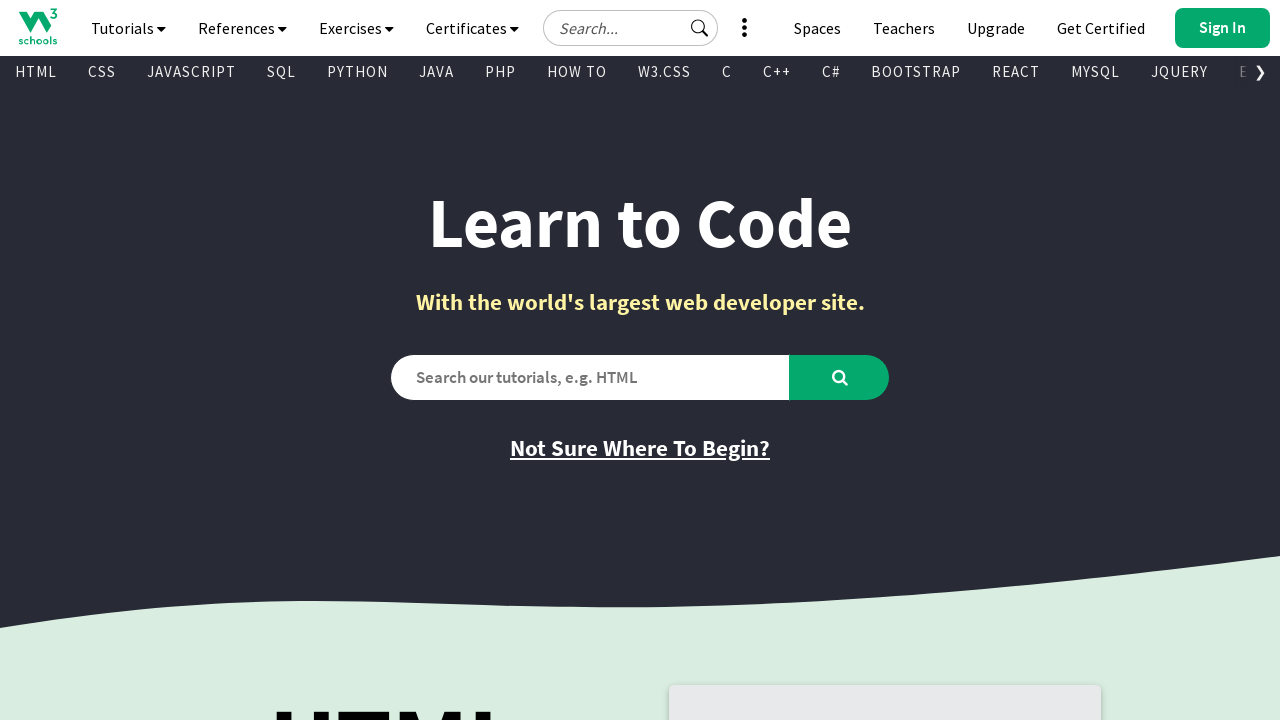

Minimized the browser window
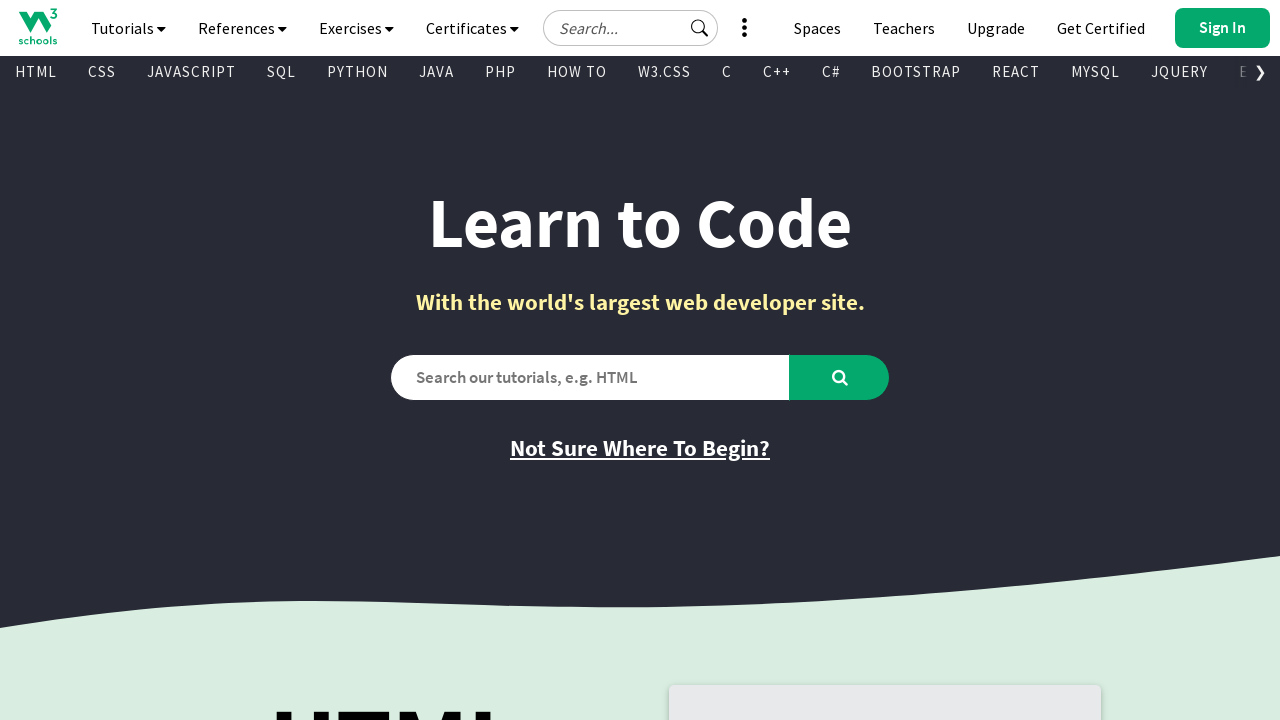

Retrieved page title: 'W3Schools Online Web Tutorials'
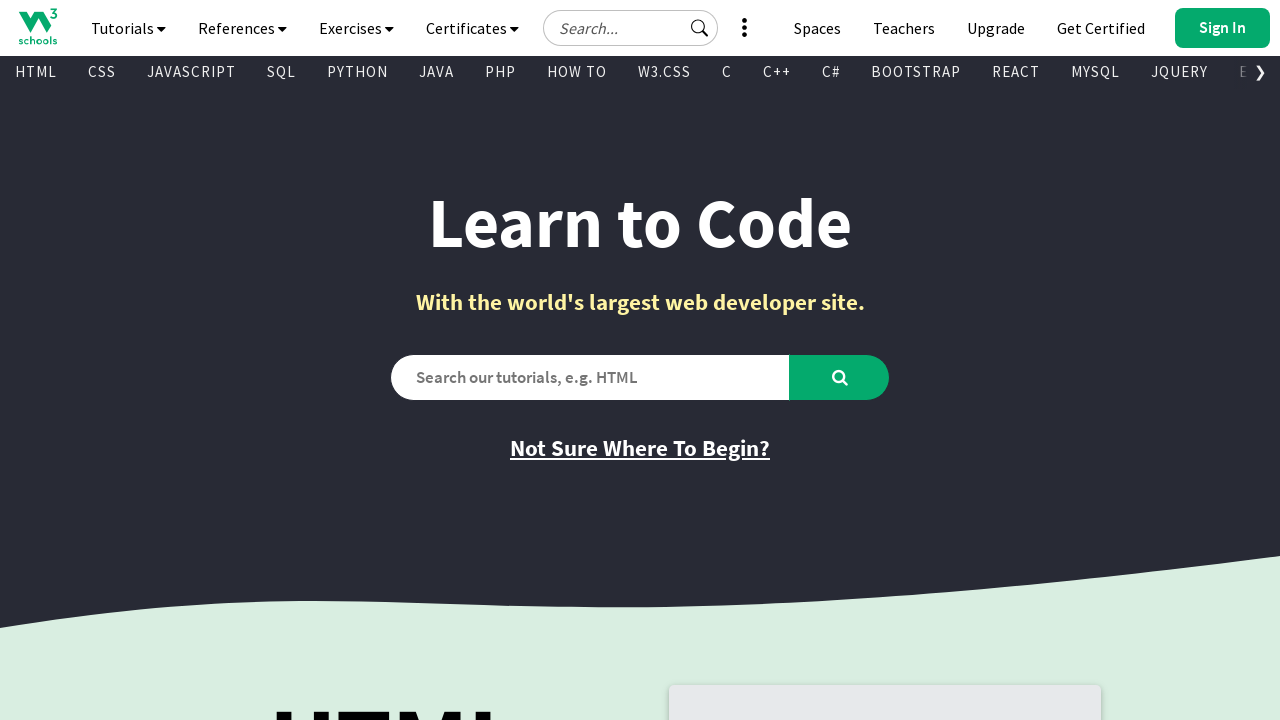

Verified page title contains 'w3school'
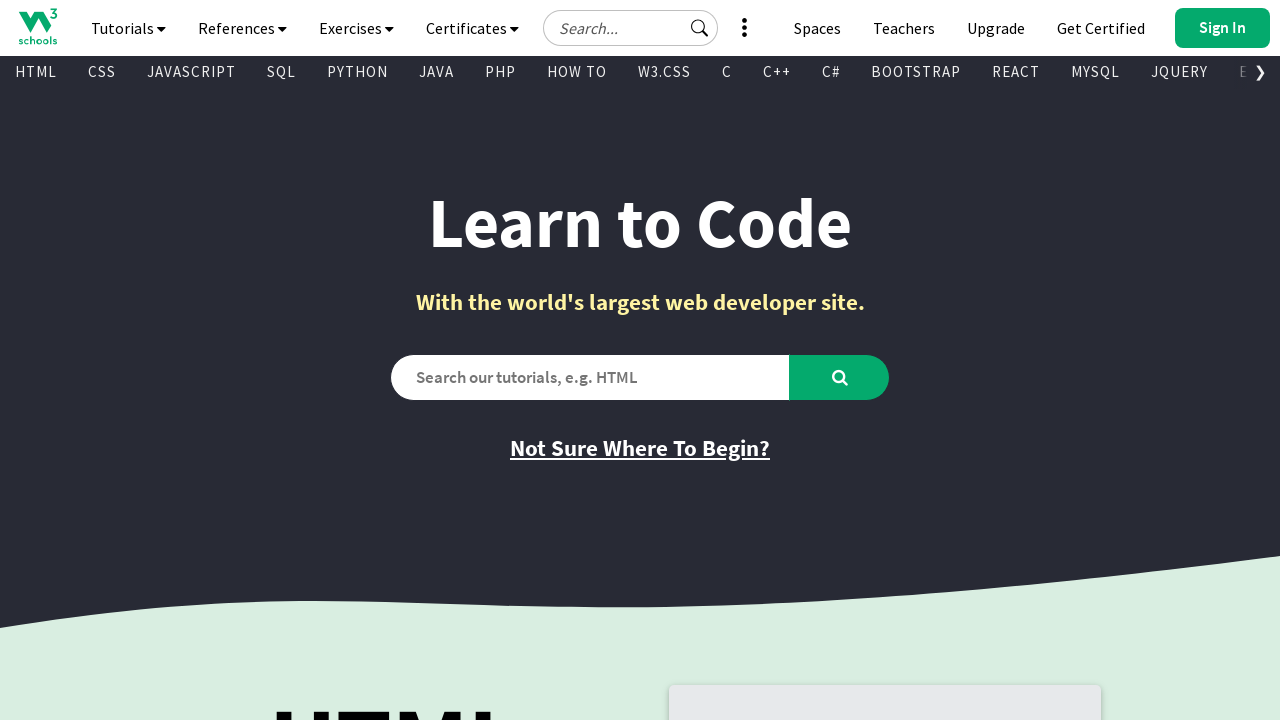

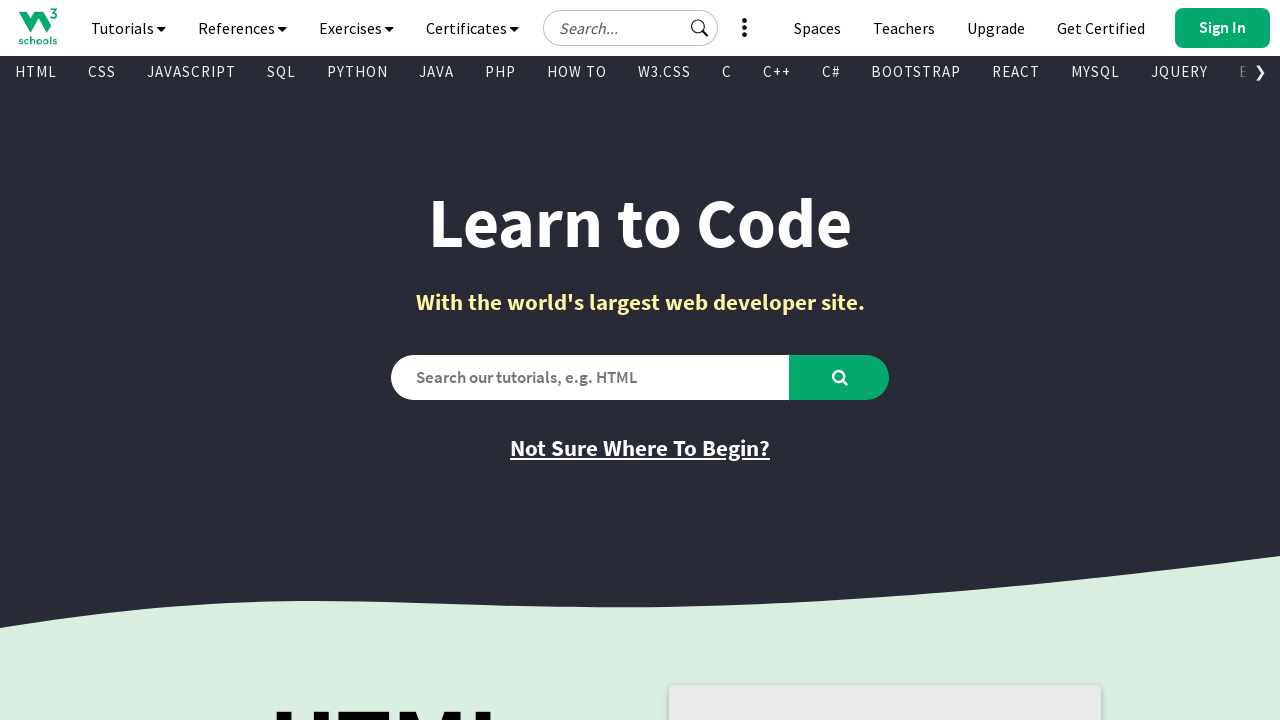